Tests successful registration with valid data in all fields

Starting URL: https://www.sharelane.com/cgi-bin/register.py

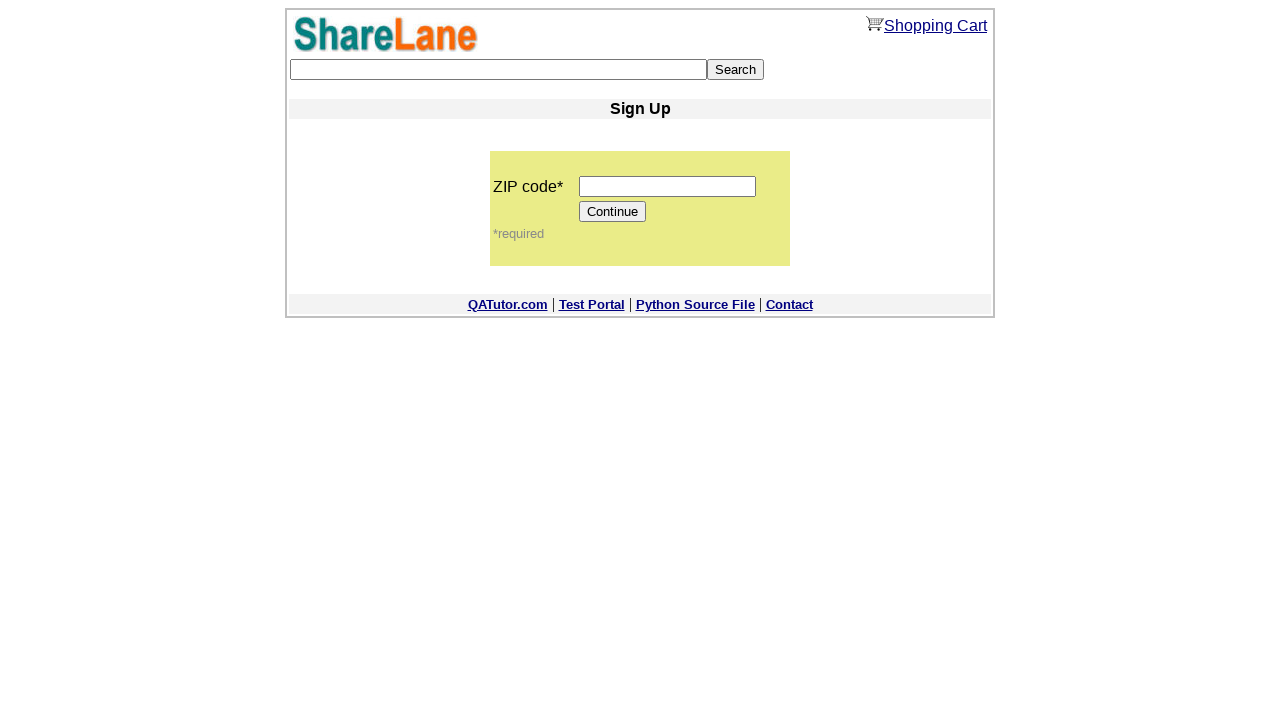

Filled zip code field with '12345' on input[name='zip_code']
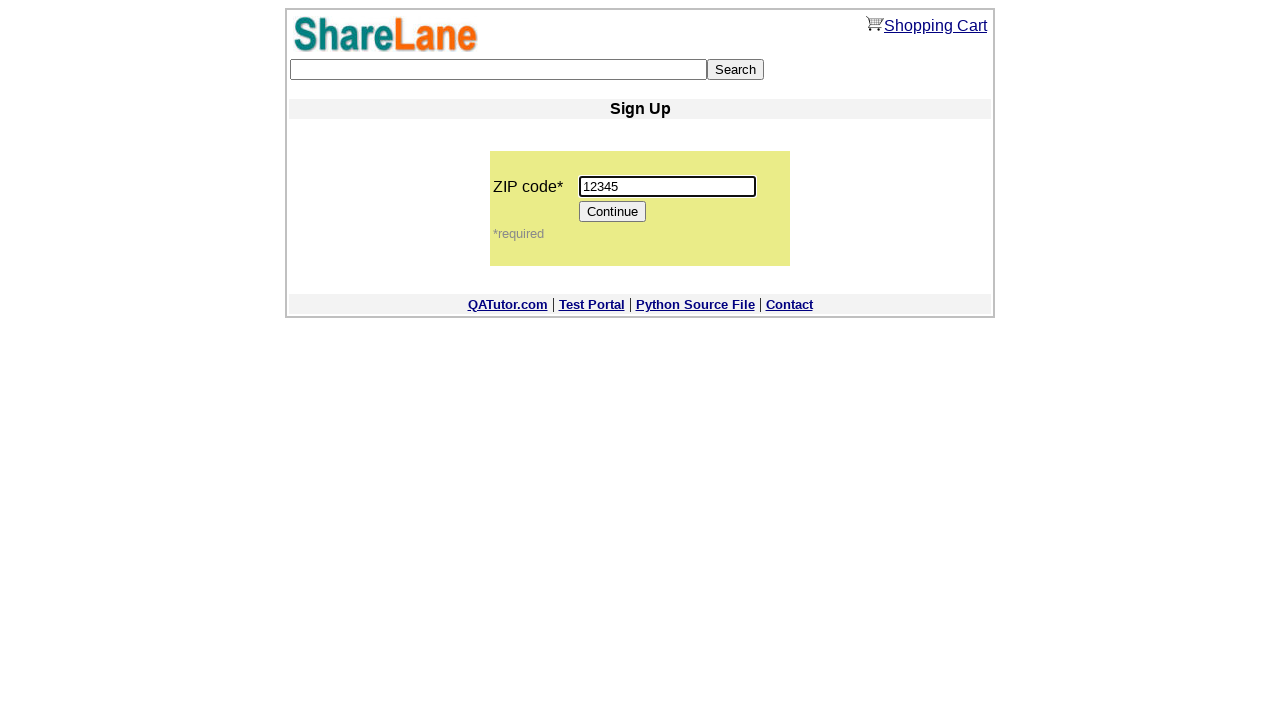

Clicked Continue button to proceed to registration form at (613, 212) on [value='Continue']
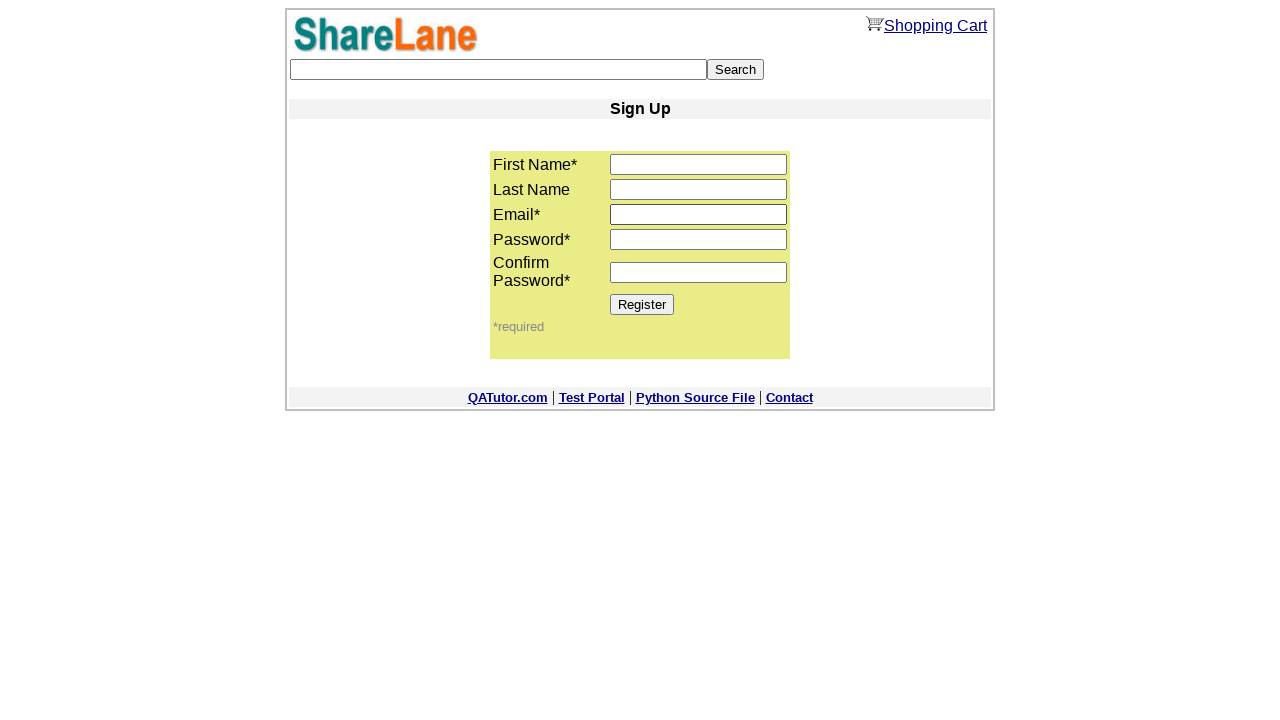

Filled first name field with 'Elena' on input[name='first_name']
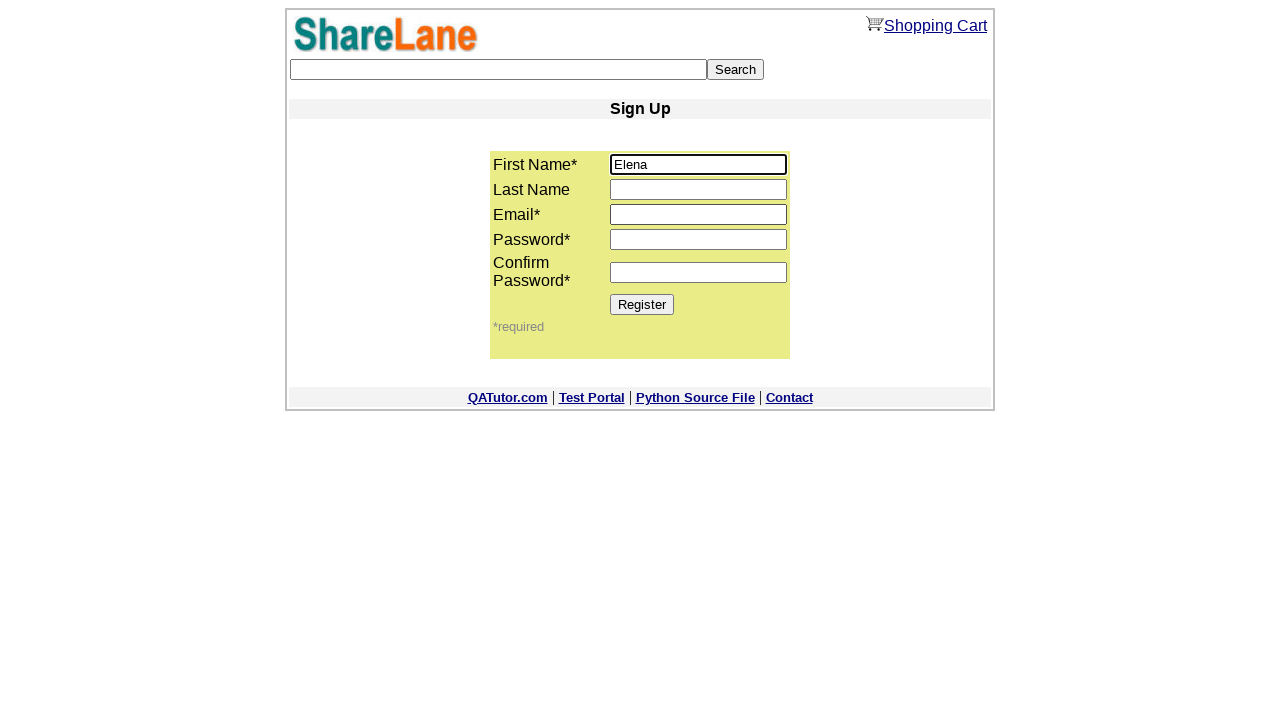

Filled last name field with 'Sharnikova' on input[name='last_name']
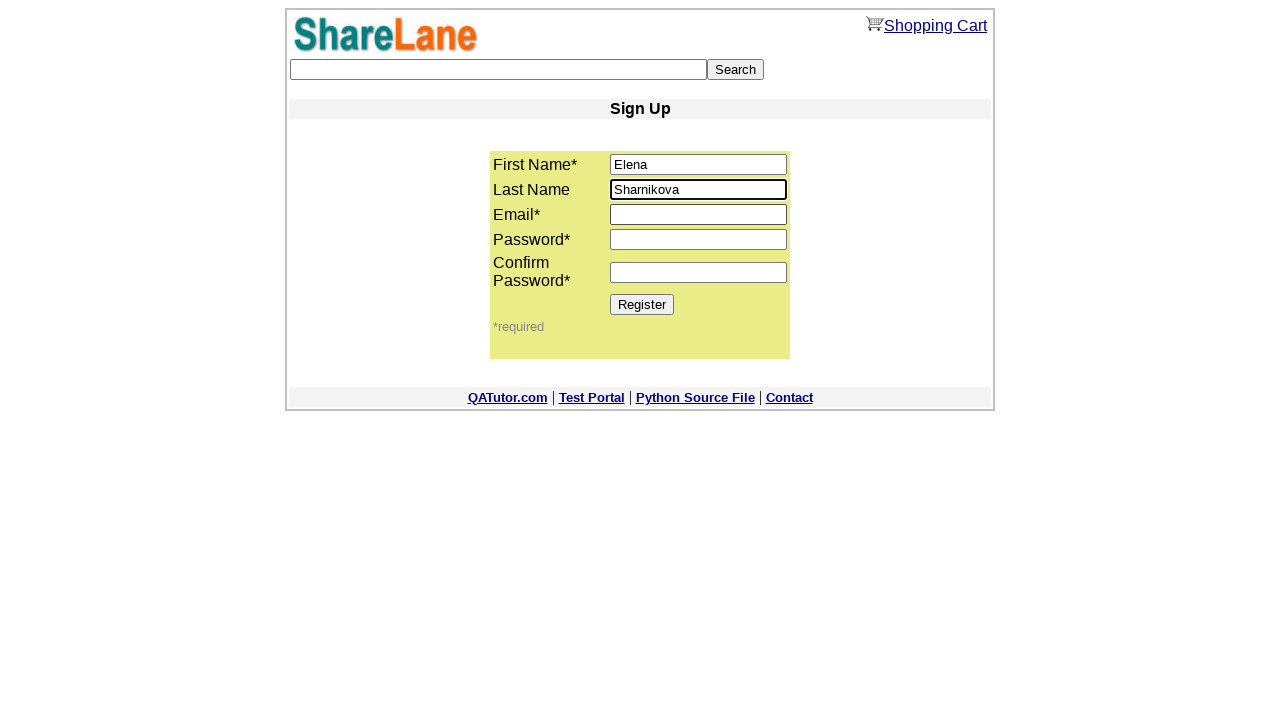

Filled email field with 'test_user_847@example.com' on input[name='email']
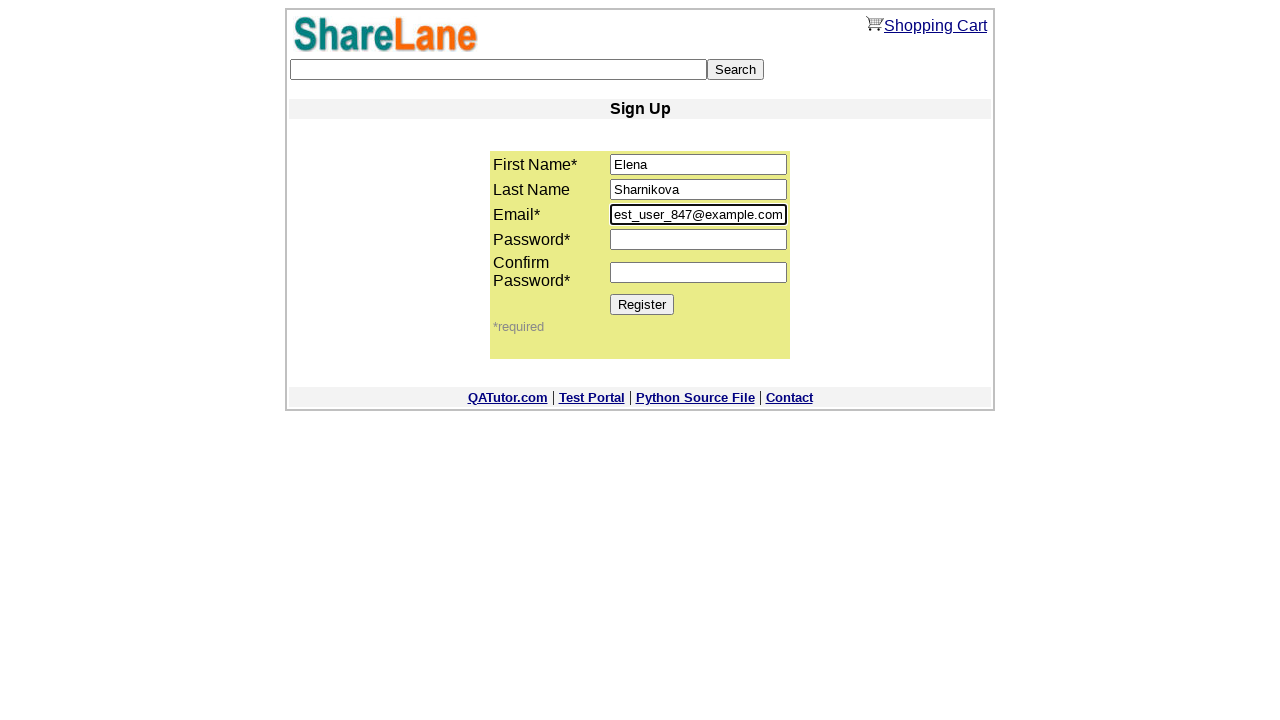

Filled password field with 'TMS_09' on input[name='password1']
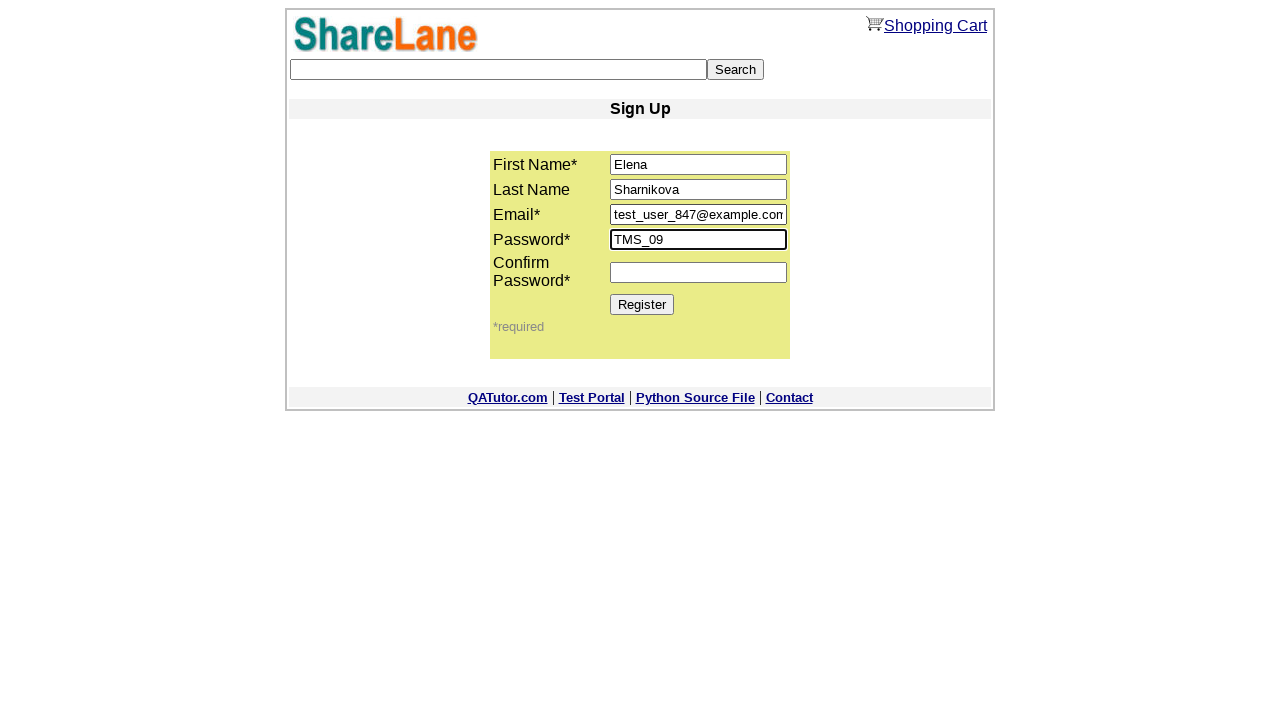

Filled password confirmation field with 'TMS_09' on input[name='password2']
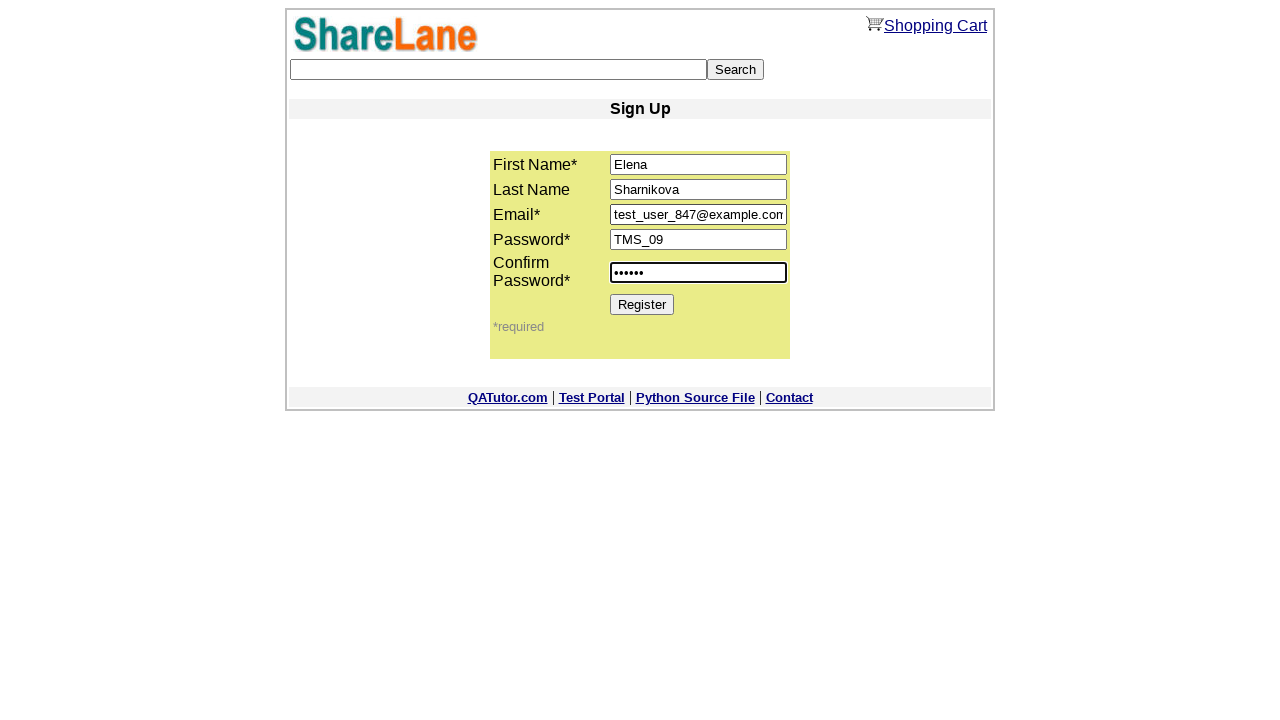

Clicked Register button to submit registration form at (642, 304) on [value='Register']
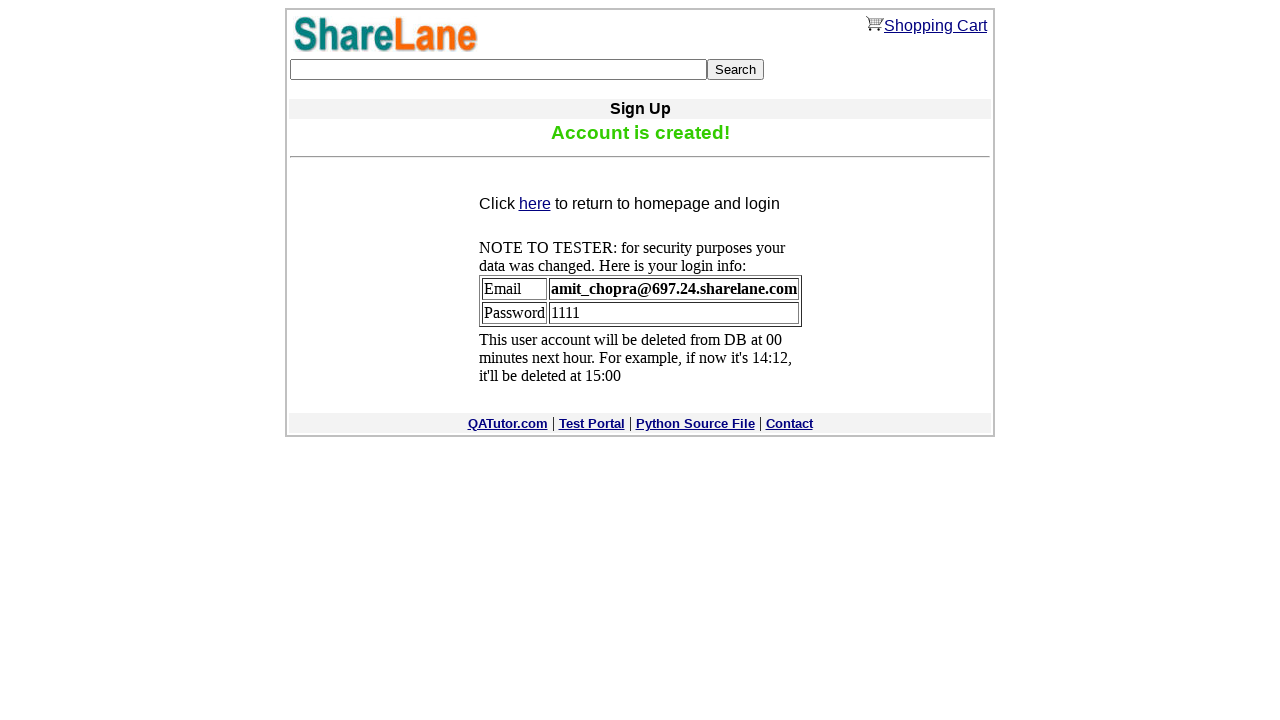

Confirmation message appeared - registration successful
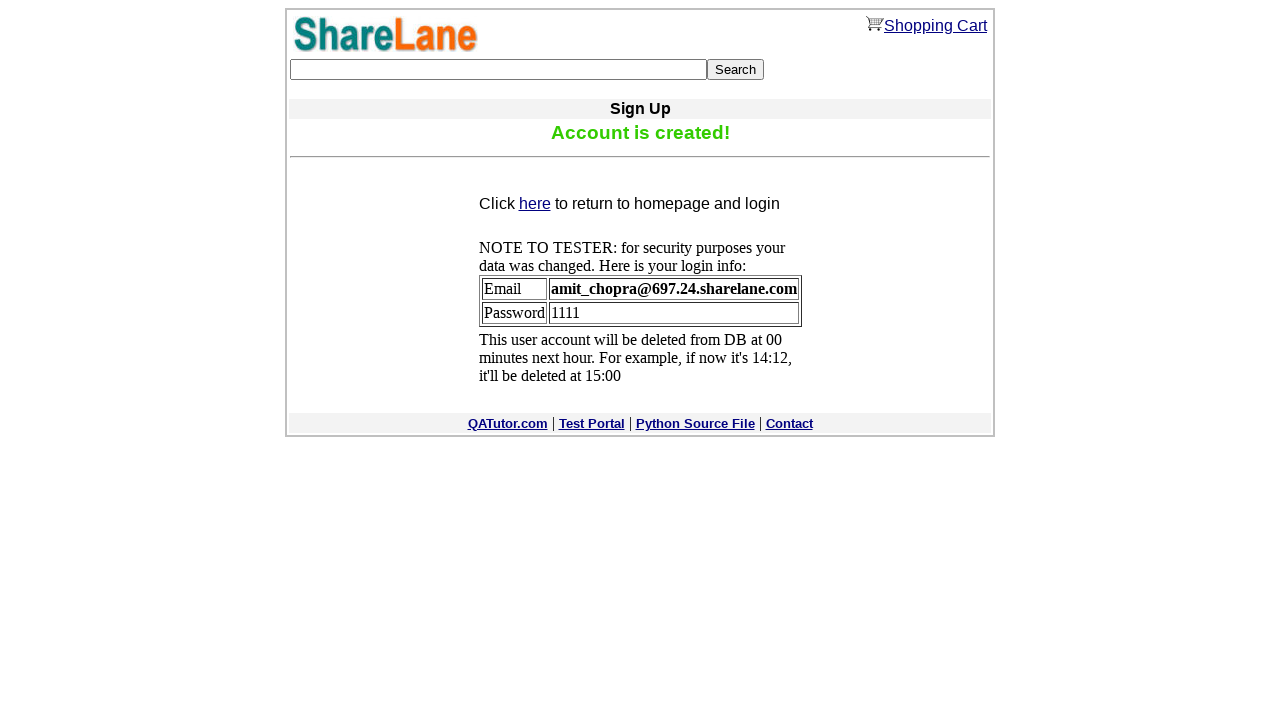

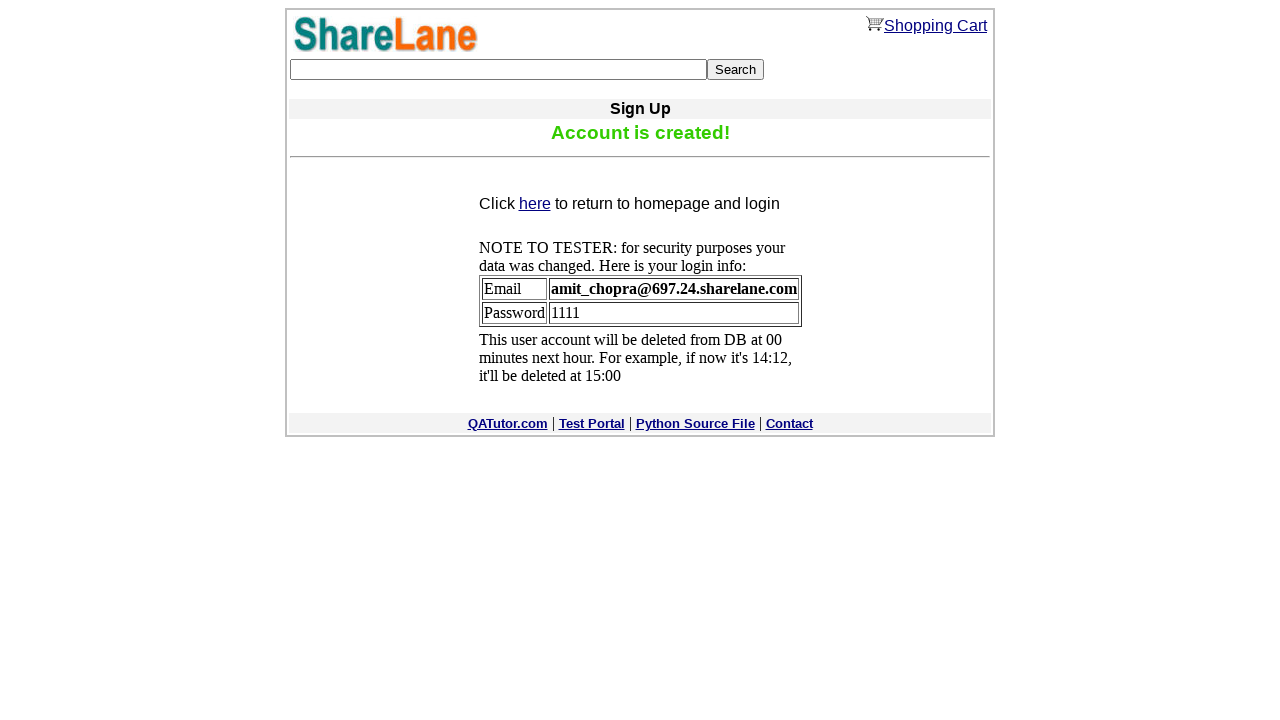